Tests drag and drop functionality on jQuery UI website by navigating to the Draggable demo, switching to iframe, and performing a drag and drop action

Starting URL: https://jqueryui.com/

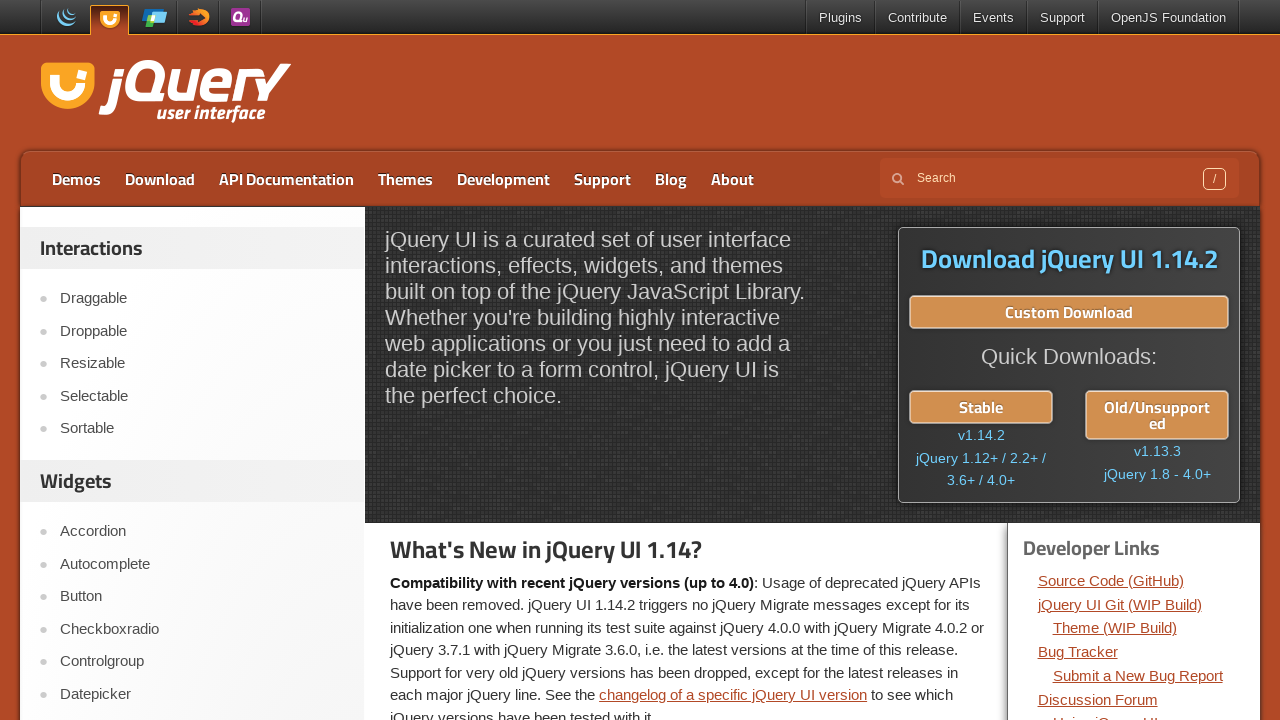

Clicked on Draggable link in jQuery UI navigation at (202, 299) on xpath=//a[text()='Draggable']
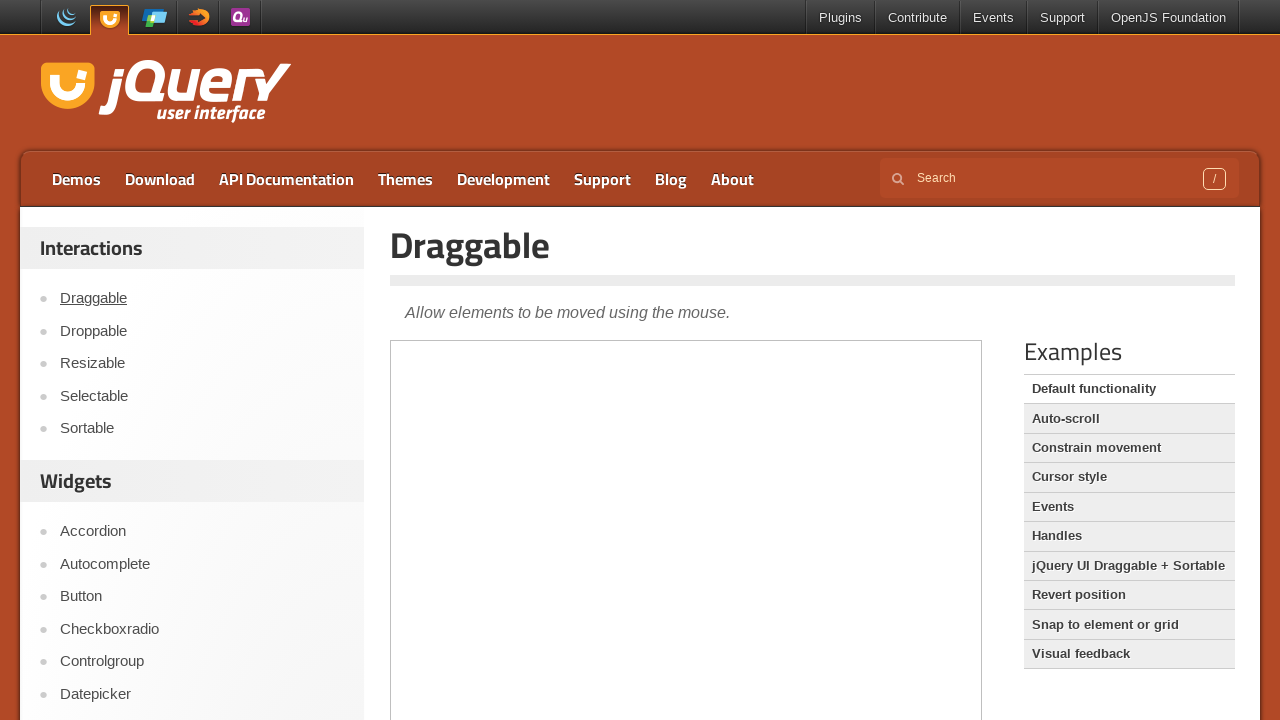

Located demo iframe frame
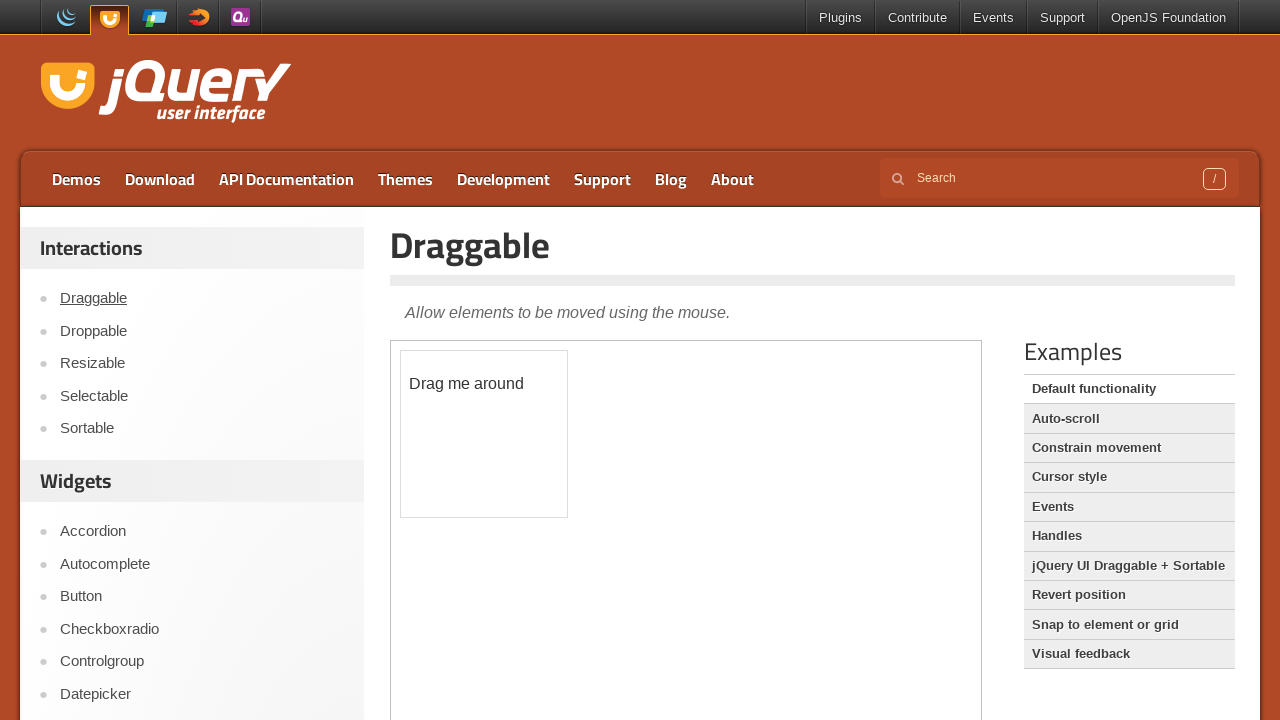

Located draggable element within iframe
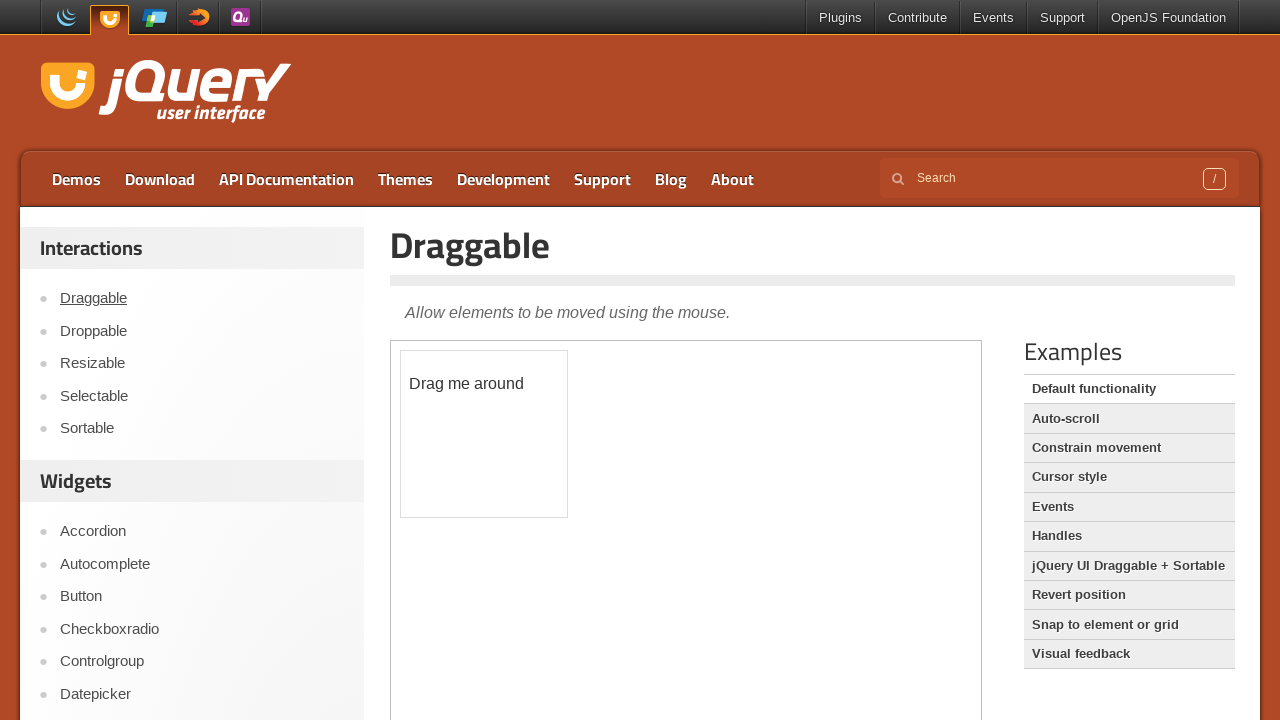

Located target area (body) within iframe
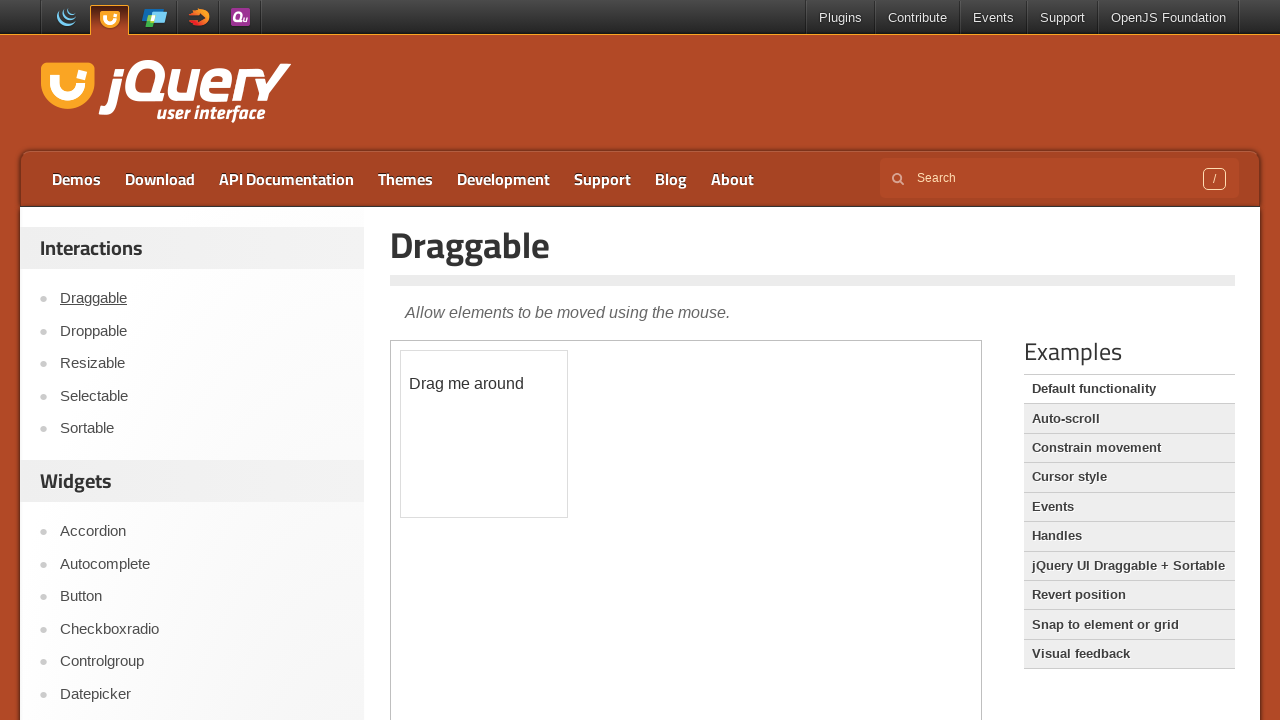

Retrieved bounding box for draggable element
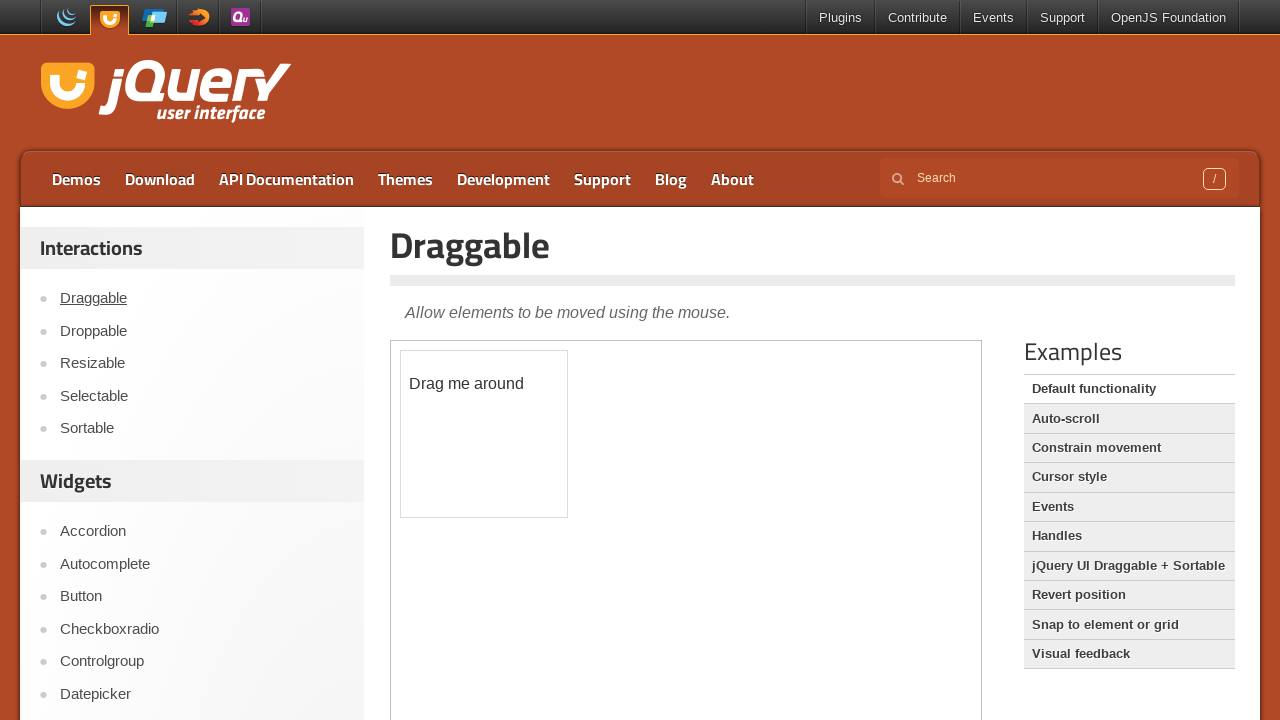

Retrieved bounding box for target area
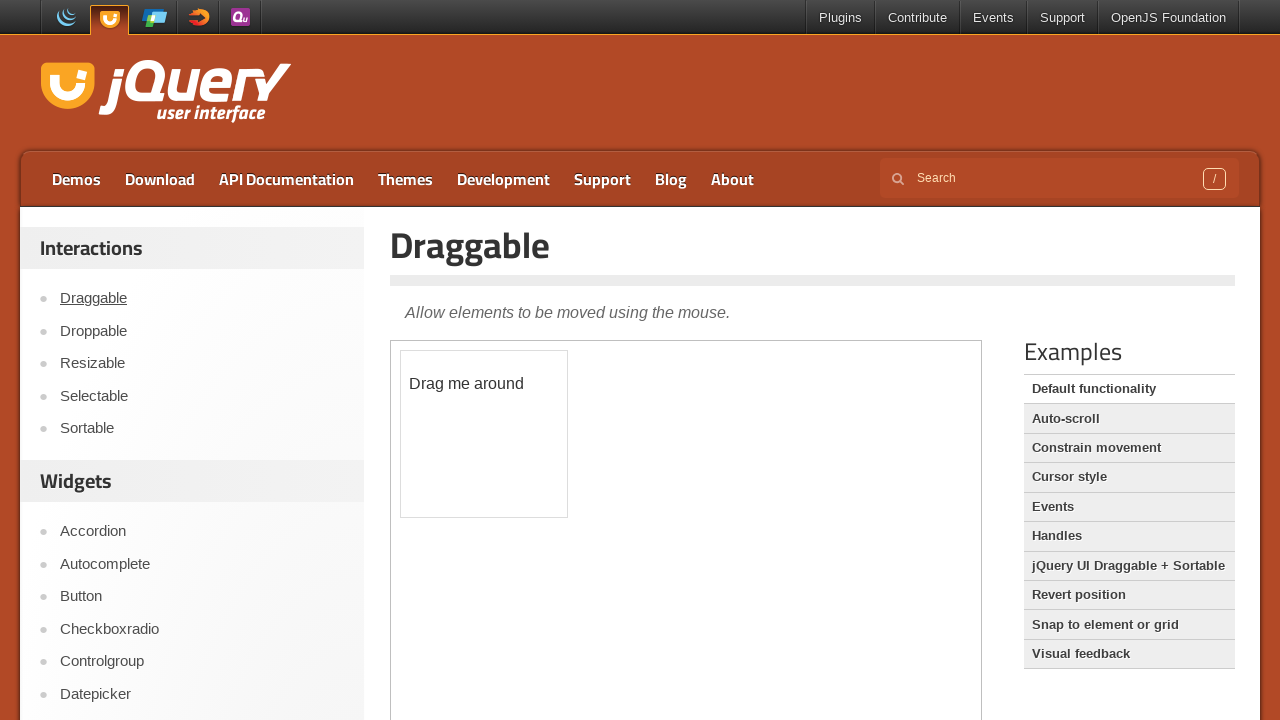

Moved mouse to center of draggable element at (484, 384)
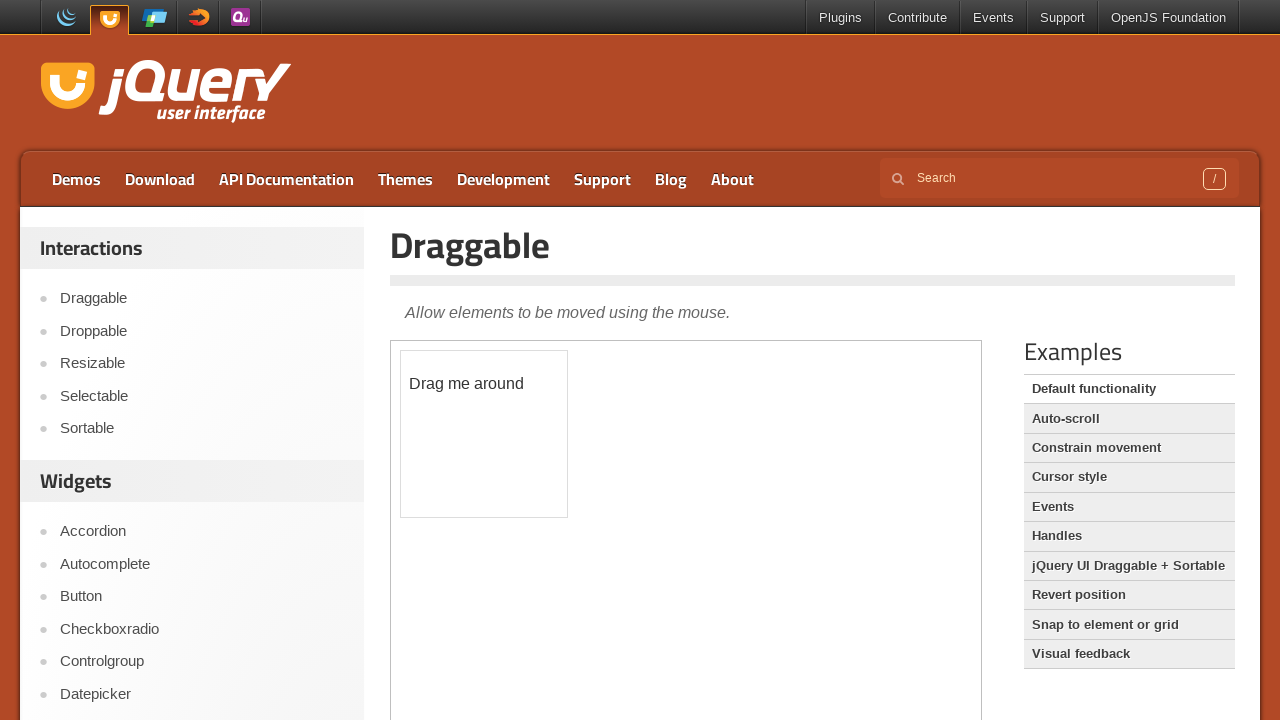

Pressed mouse button down to initiate drag at (484, 384)
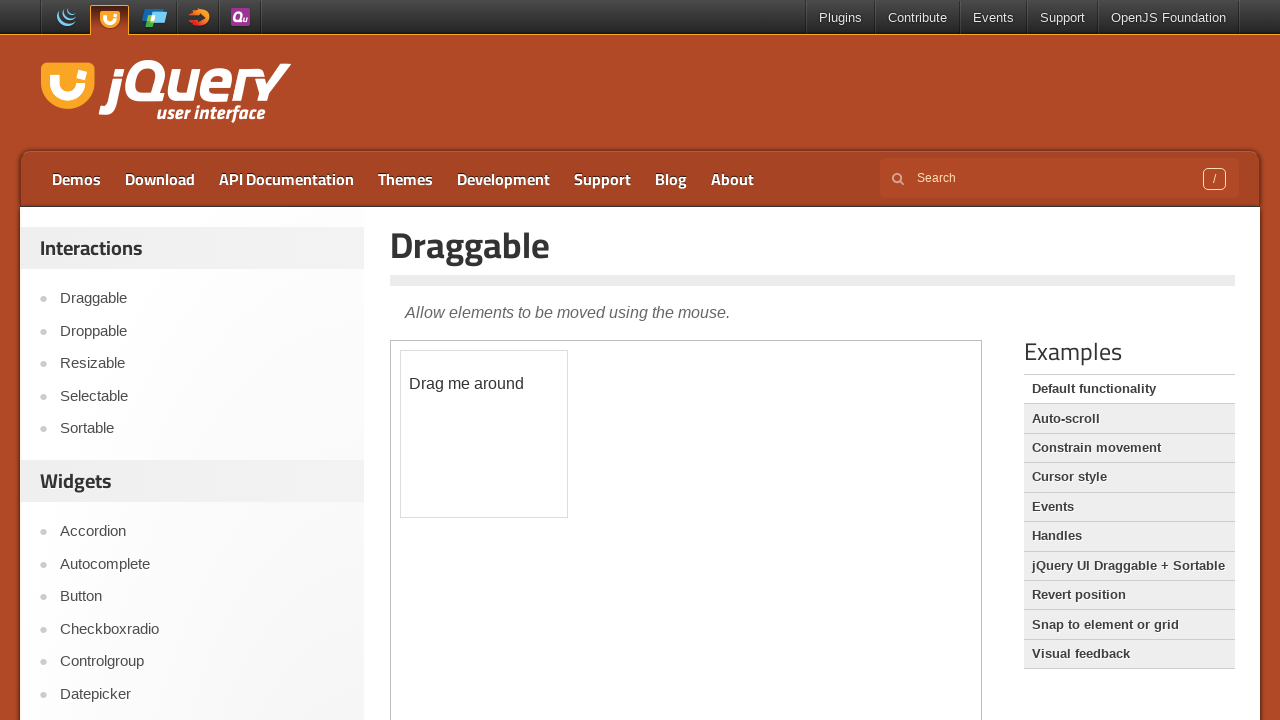

Dragged element to new position (100px offset from target) at (500, 450)
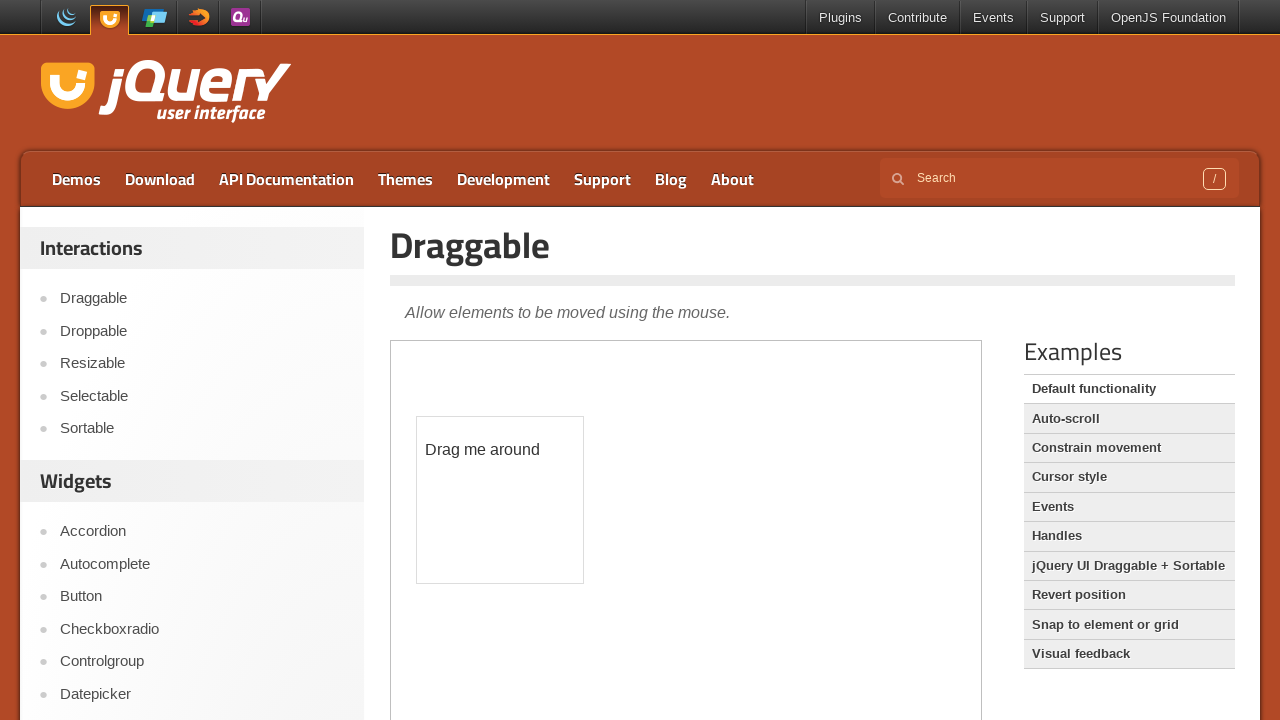

Released mouse button to complete drag and drop action at (500, 450)
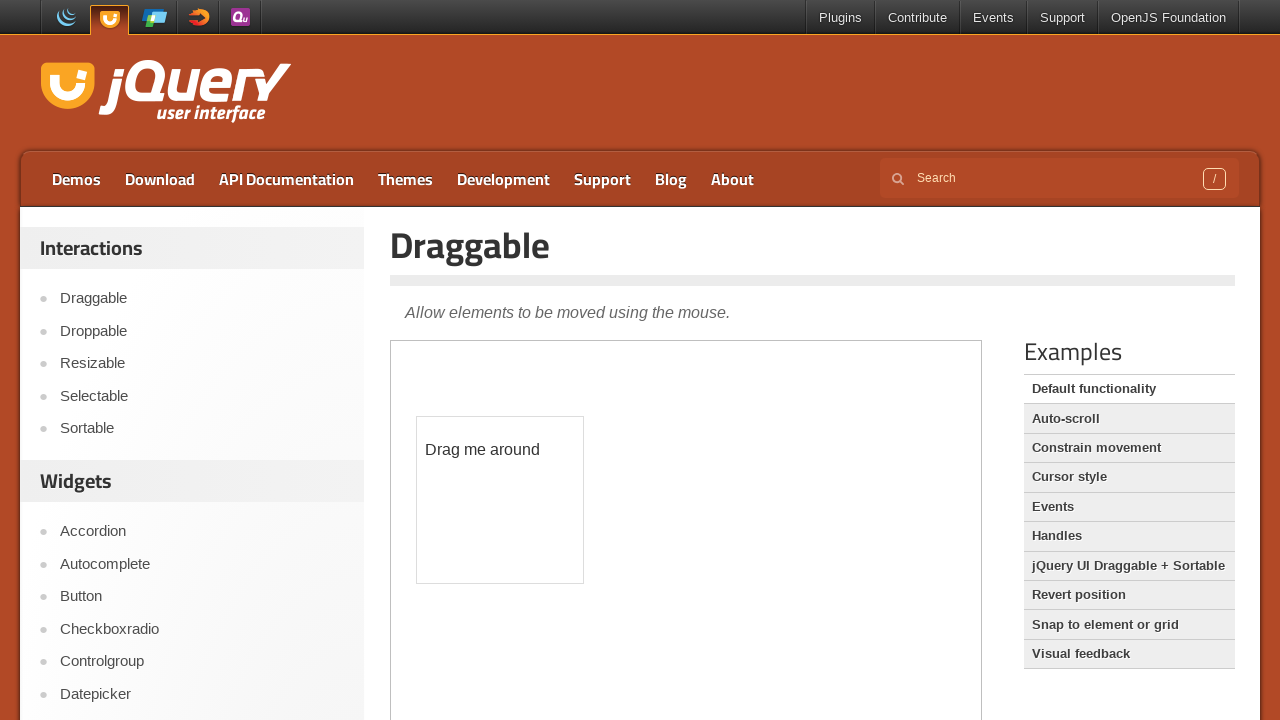

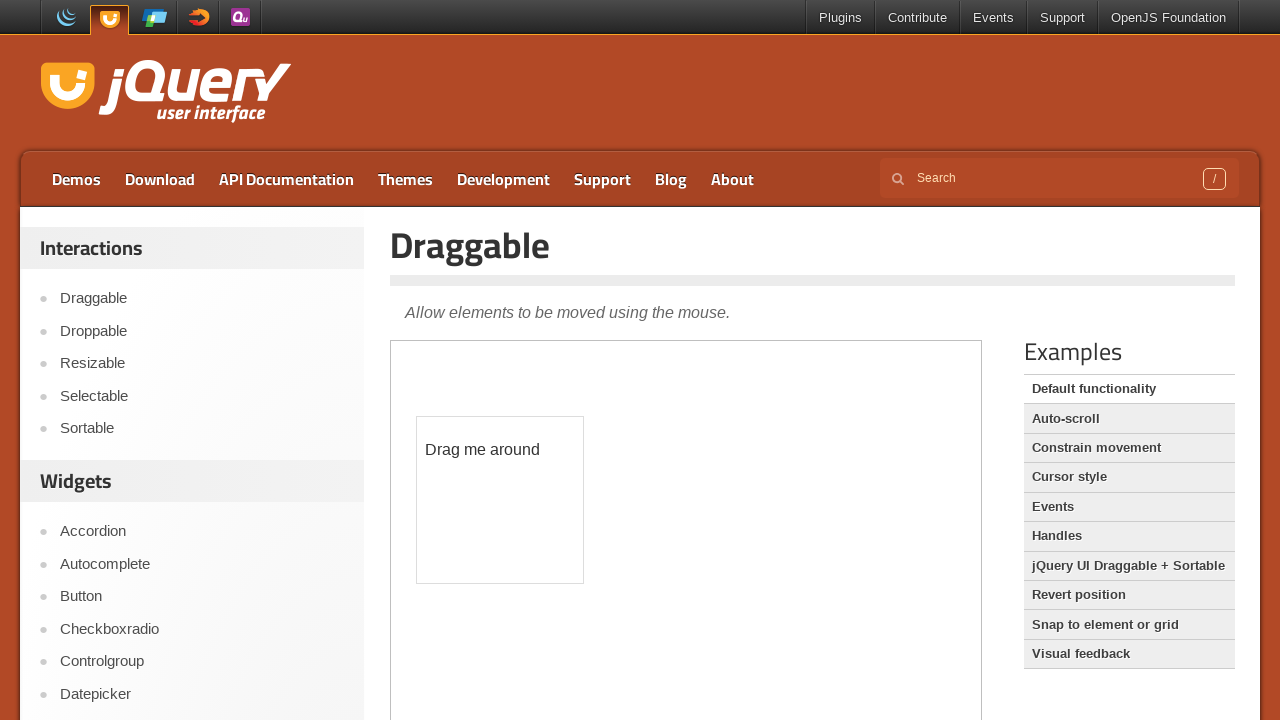